Tests radio button functionality by clicking on the "Yes" radio button option on the DemoQA practice page

Starting URL: https://demoqa.com/radio-button

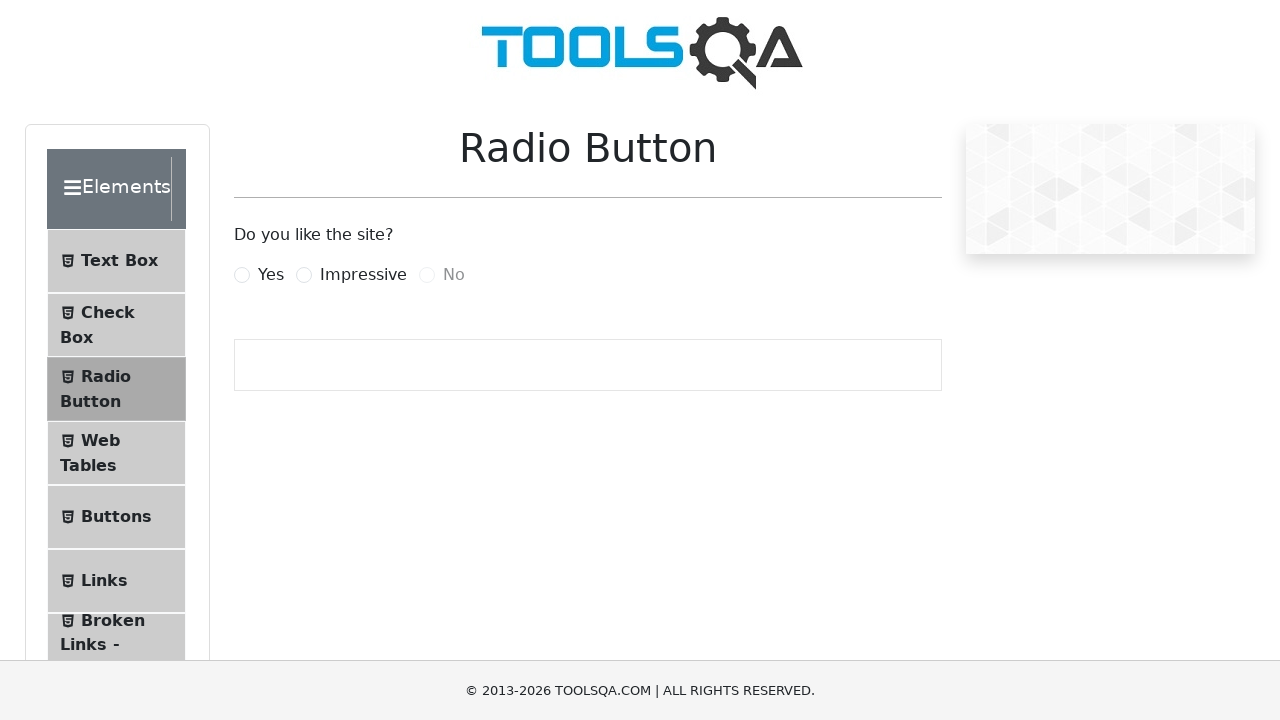

Navigated to DemoQA radio button practice page
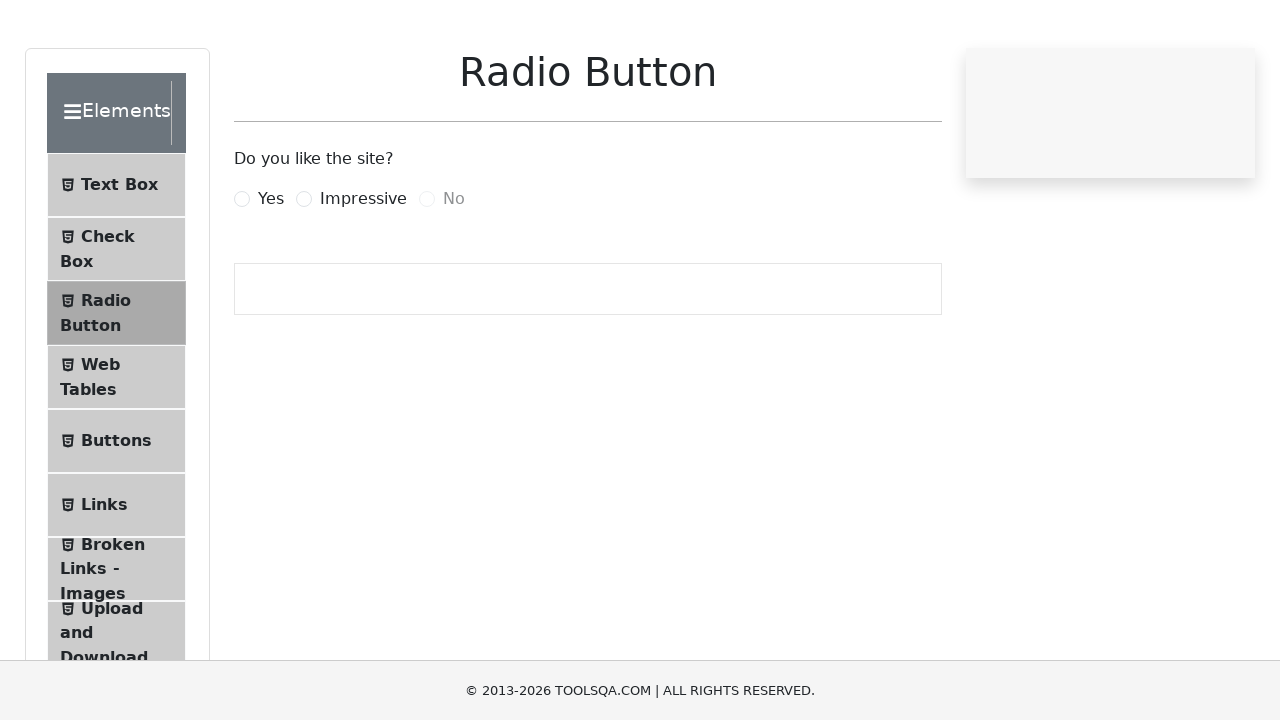

Clicked the 'Yes' radio button option at (271, 275) on label[for='yesRadio']
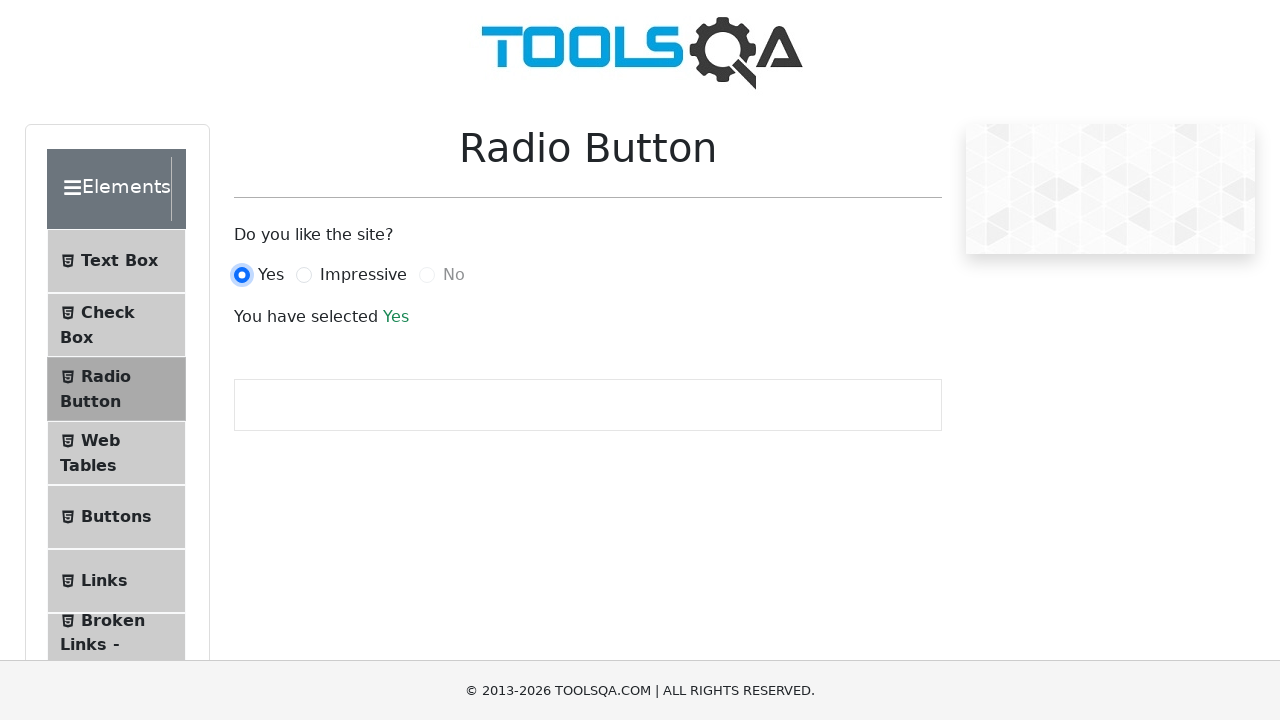

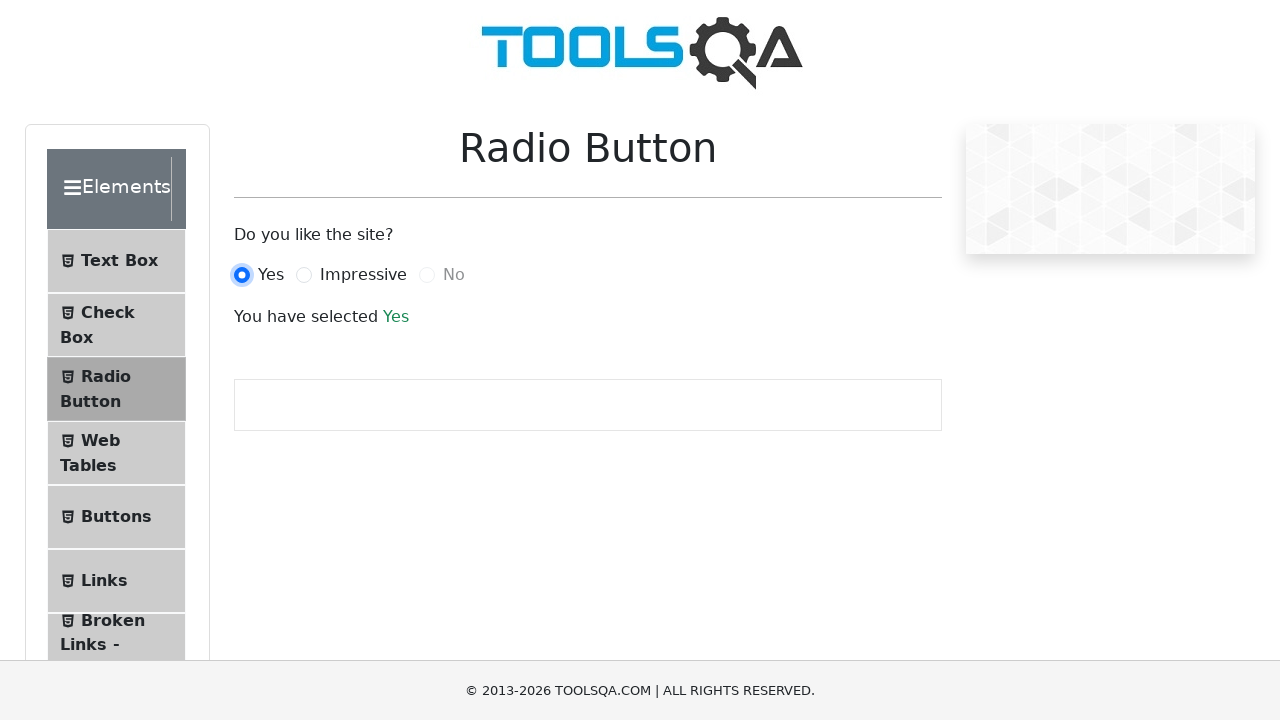